Tests drag and drop functionality by dragging an element from source to target position within an iframe

Starting URL: https://jqueryui.com/droppable/

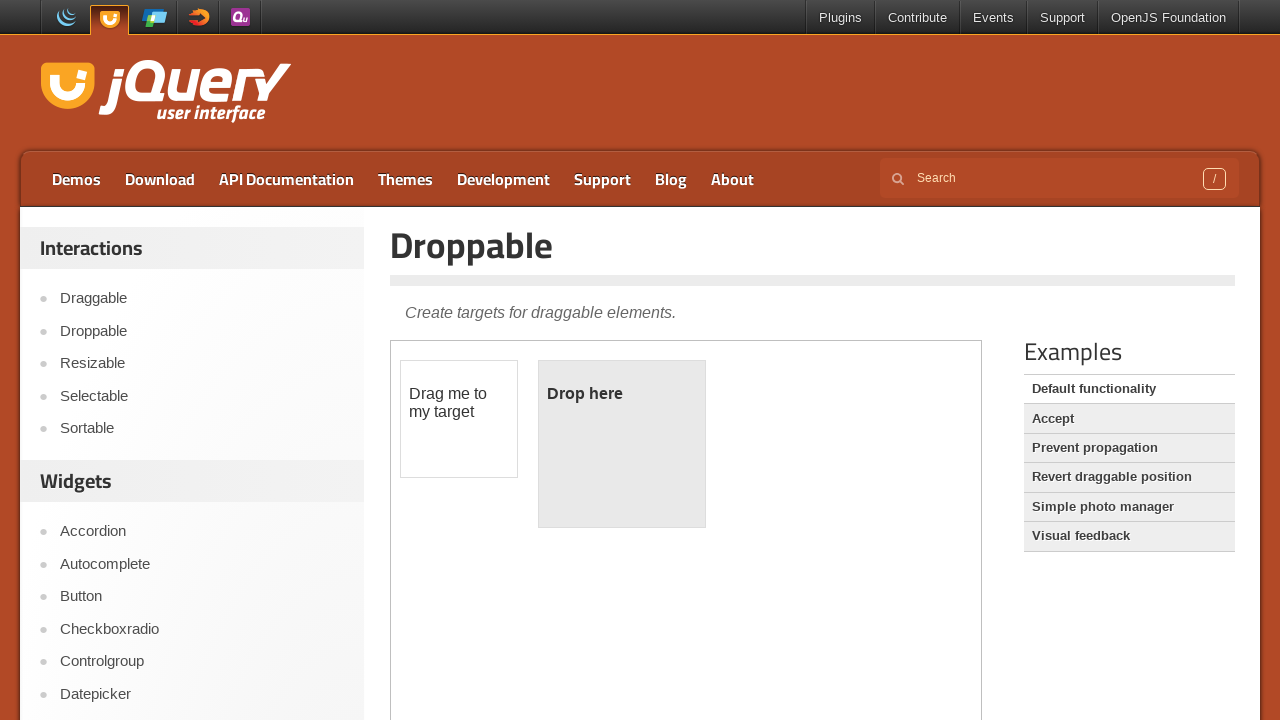

Located the iframe containing the drag and drop demo
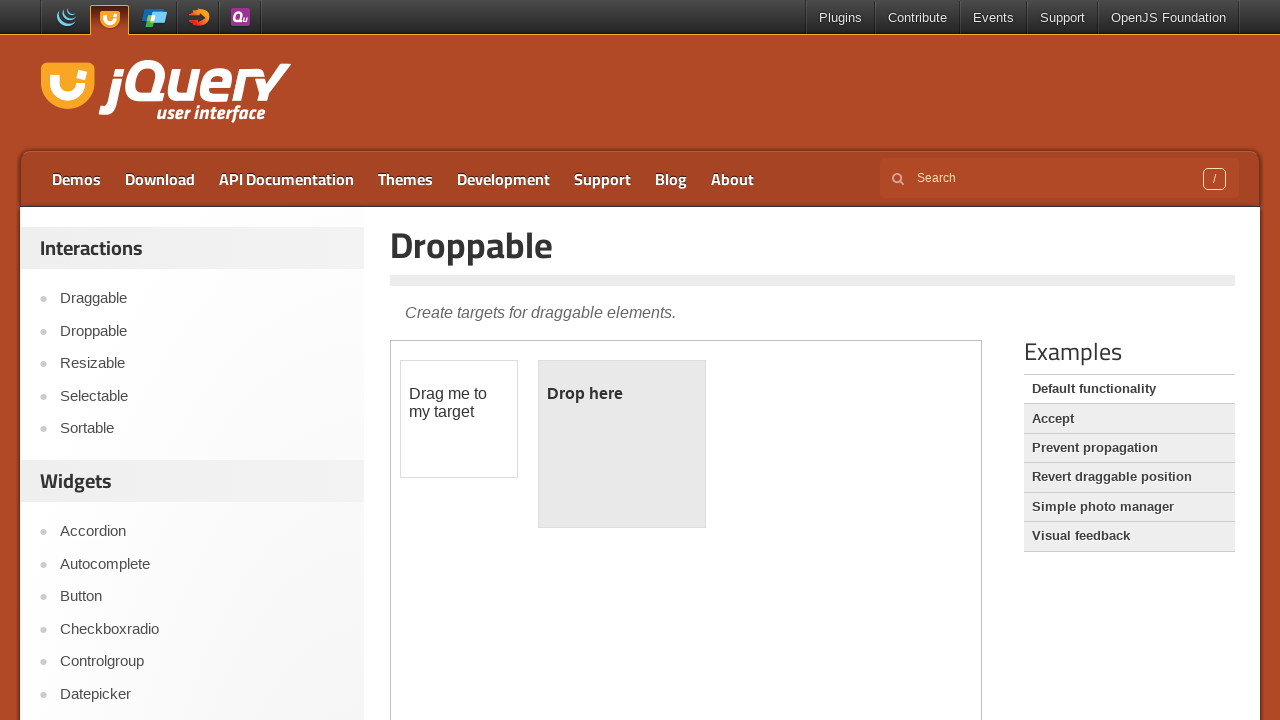

Located the draggable element with id 'draggable'
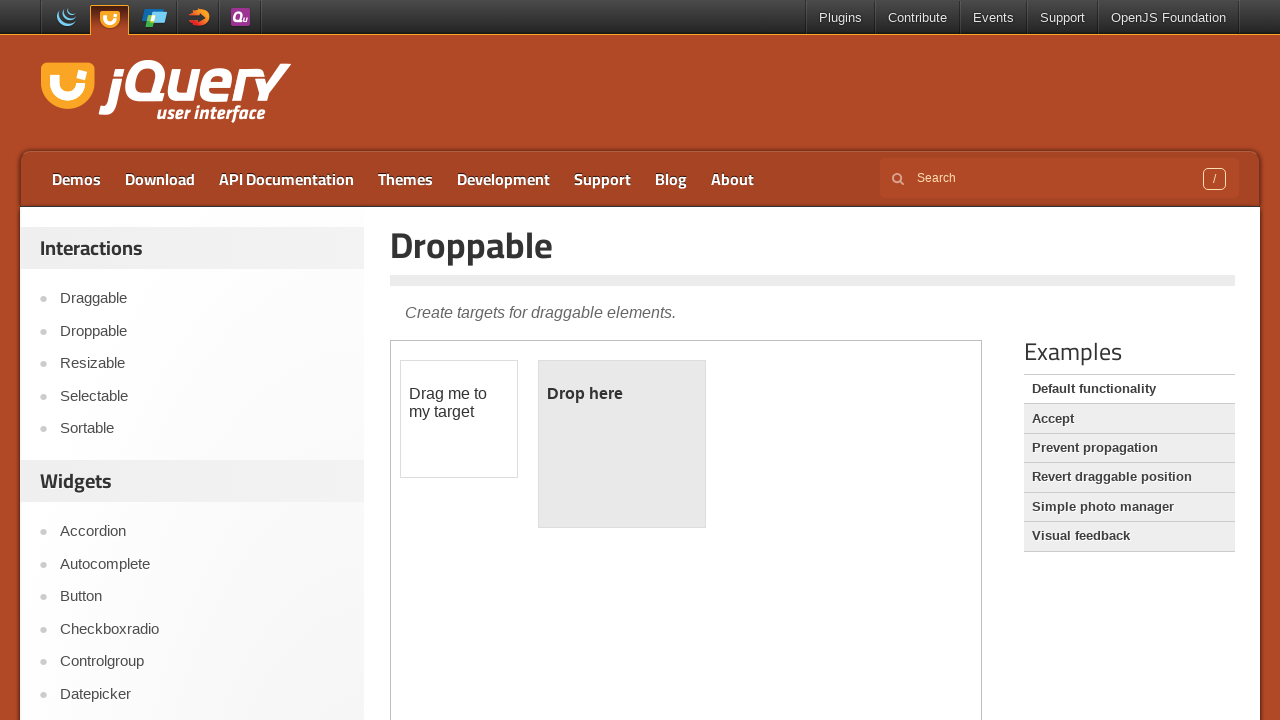

Located the droppable target element with id 'droppable'
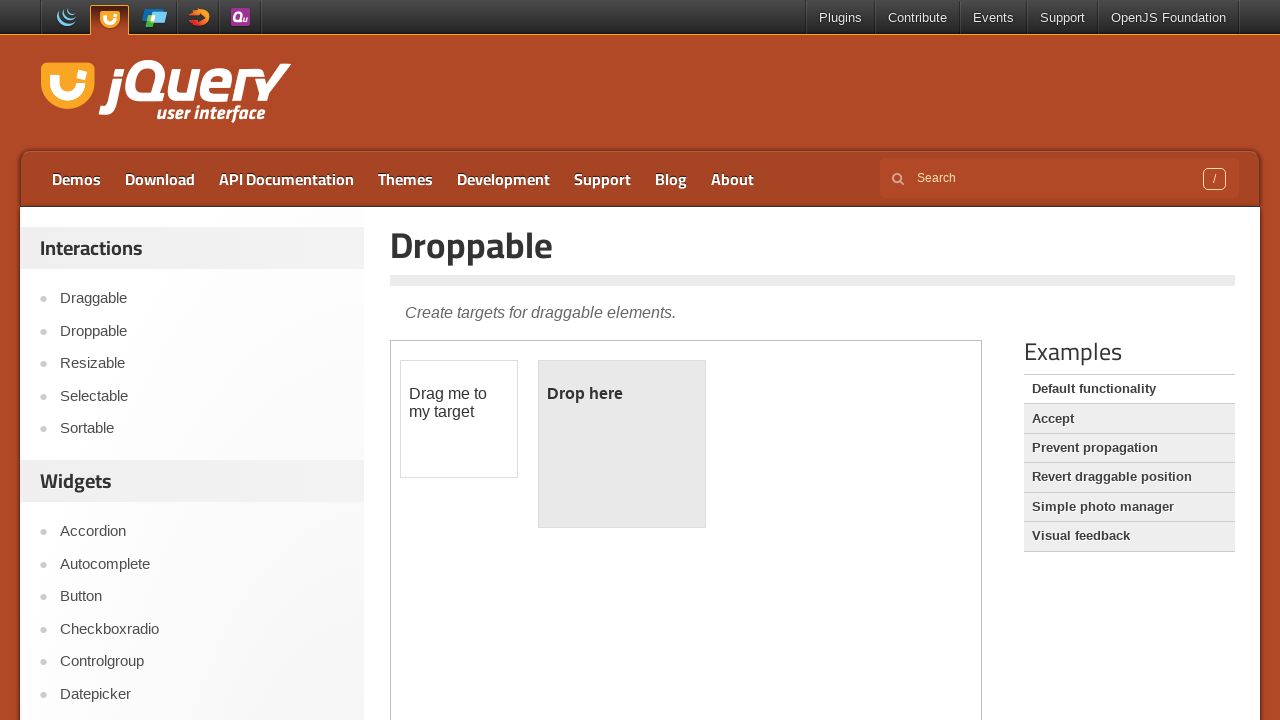

Dragged the draggable element to the droppable target element at (622, 444)
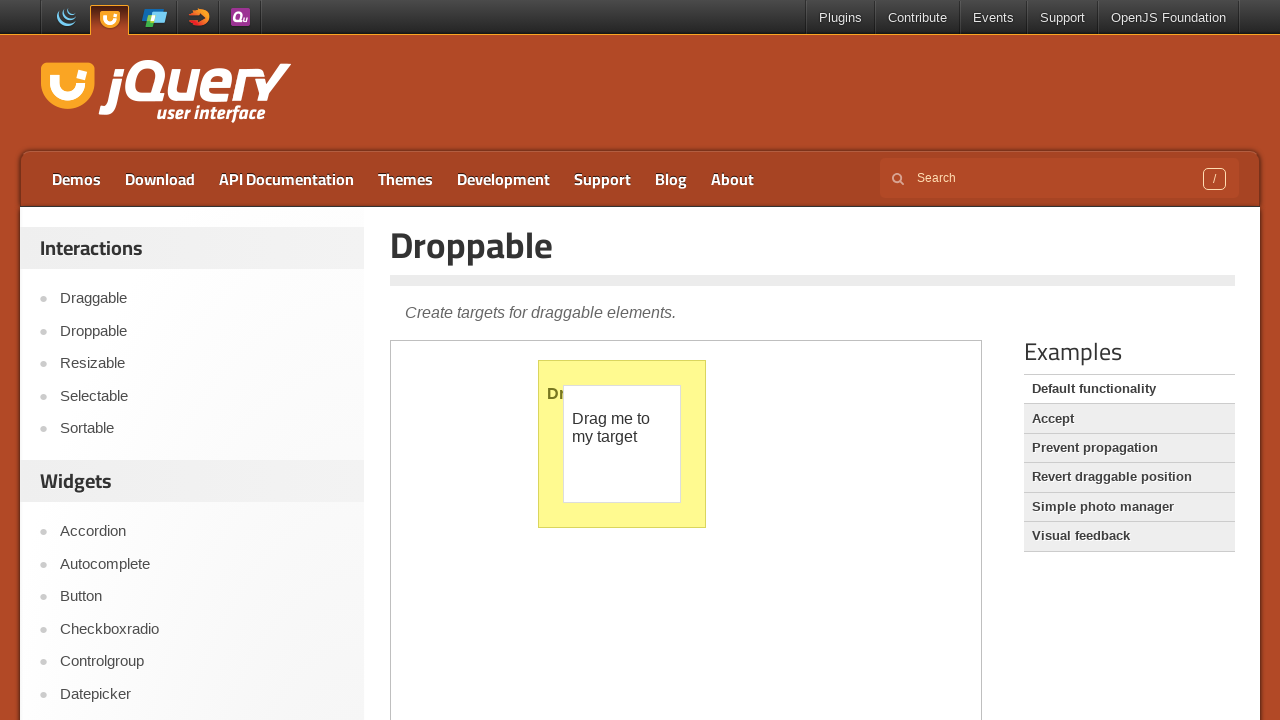

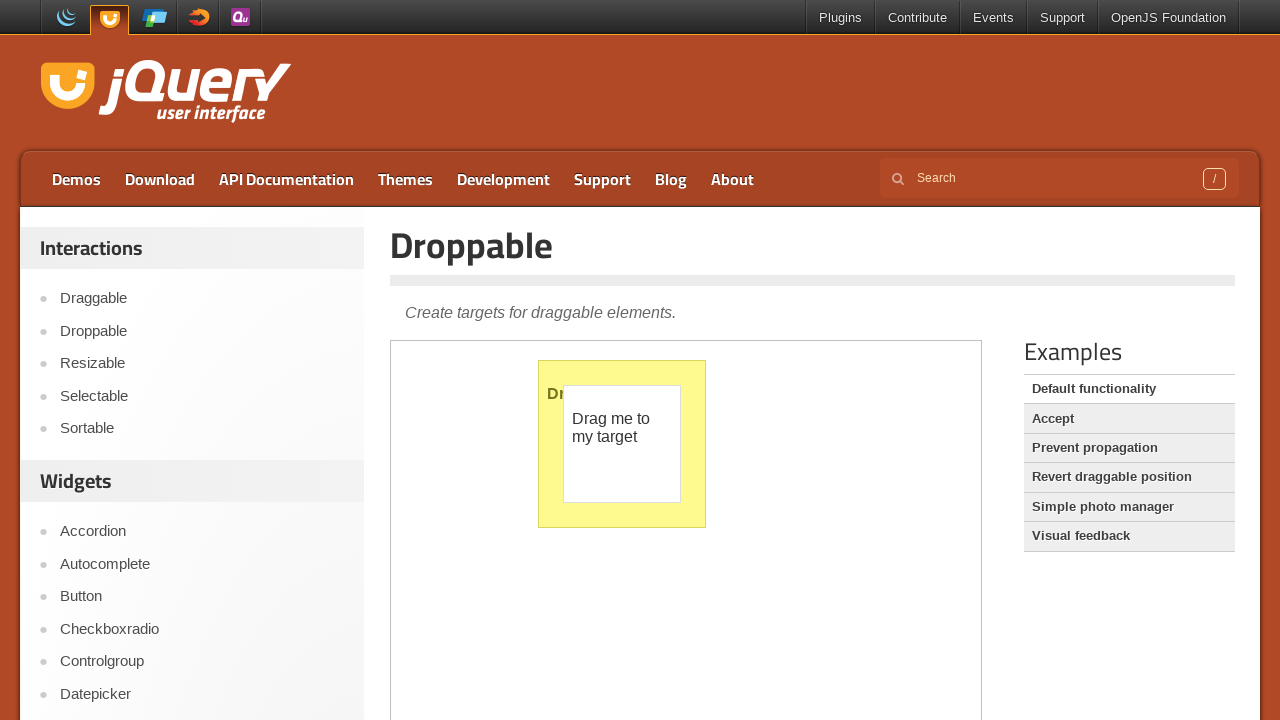